Tests that clicking Clear completed removes completed items from the list

Starting URL: https://demo.playwright.dev/todomvc

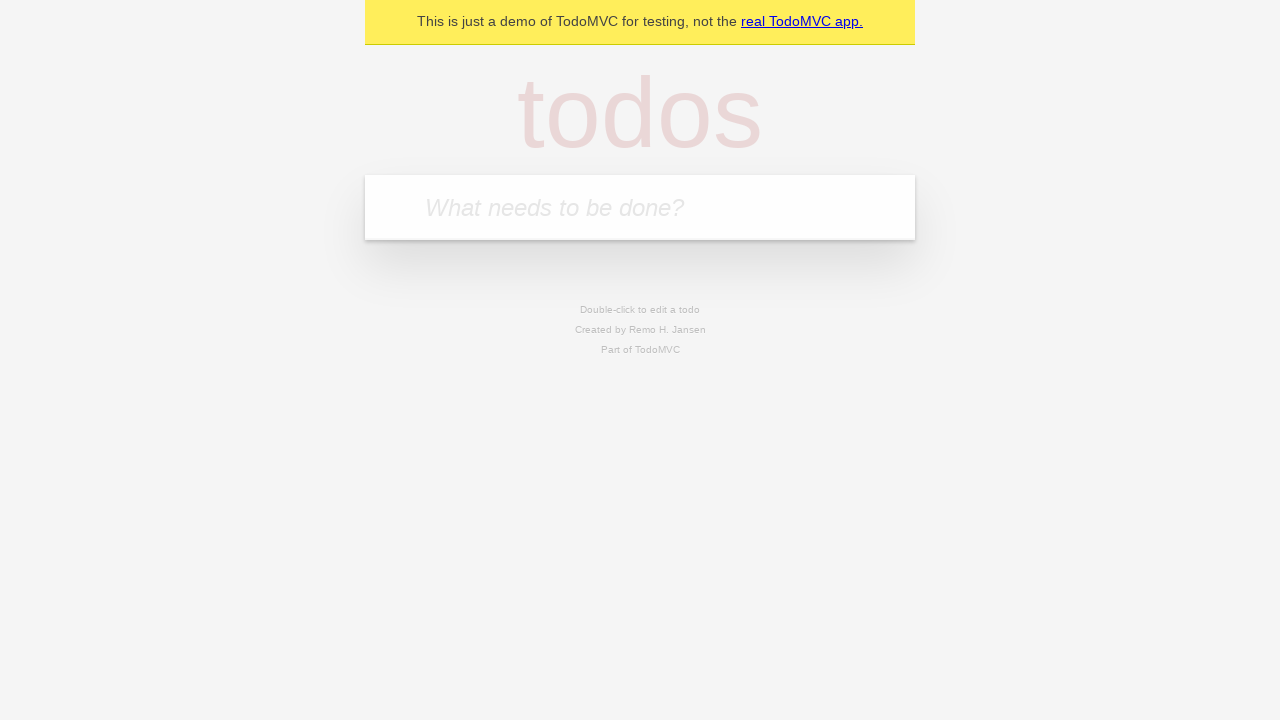

Filled todo input with 'watch monty python' on internal:attr=[placeholder="What needs to be done?"i]
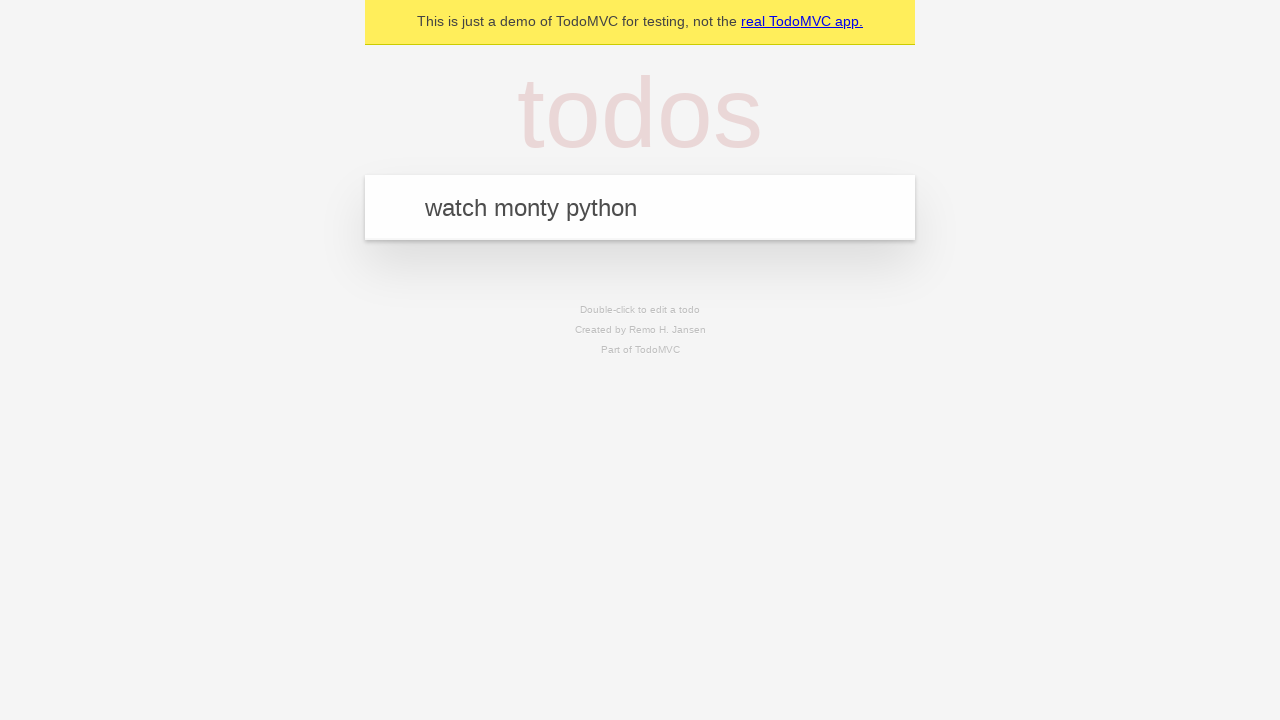

Pressed Enter to create todo 'watch monty python' on internal:attr=[placeholder="What needs to be done?"i]
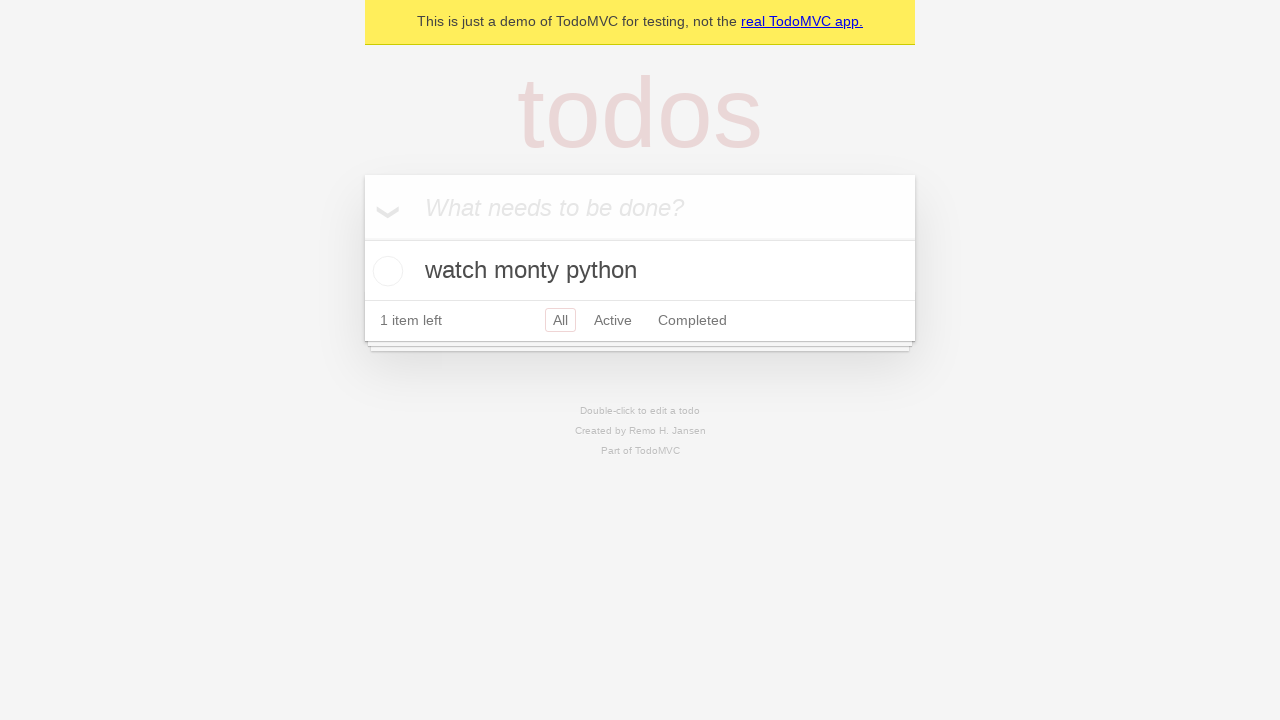

Filled todo input with 'feed the cat' on internal:attr=[placeholder="What needs to be done?"i]
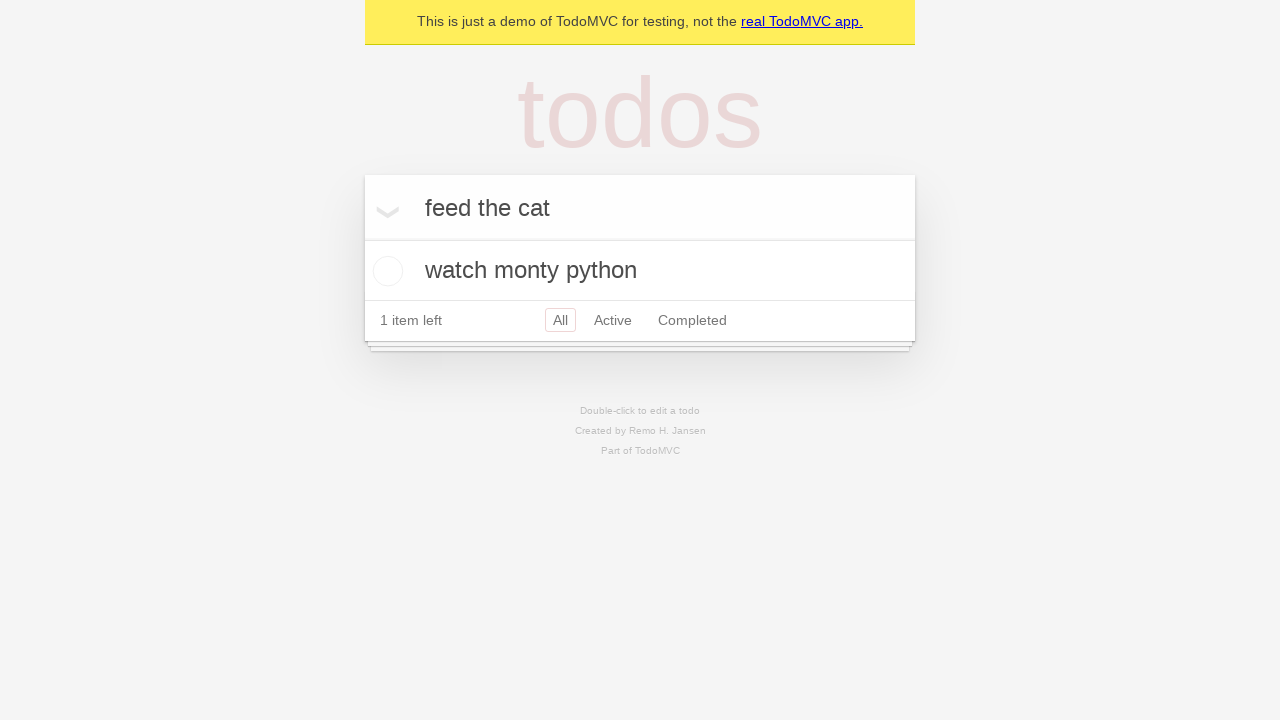

Pressed Enter to create todo 'feed the cat' on internal:attr=[placeholder="What needs to be done?"i]
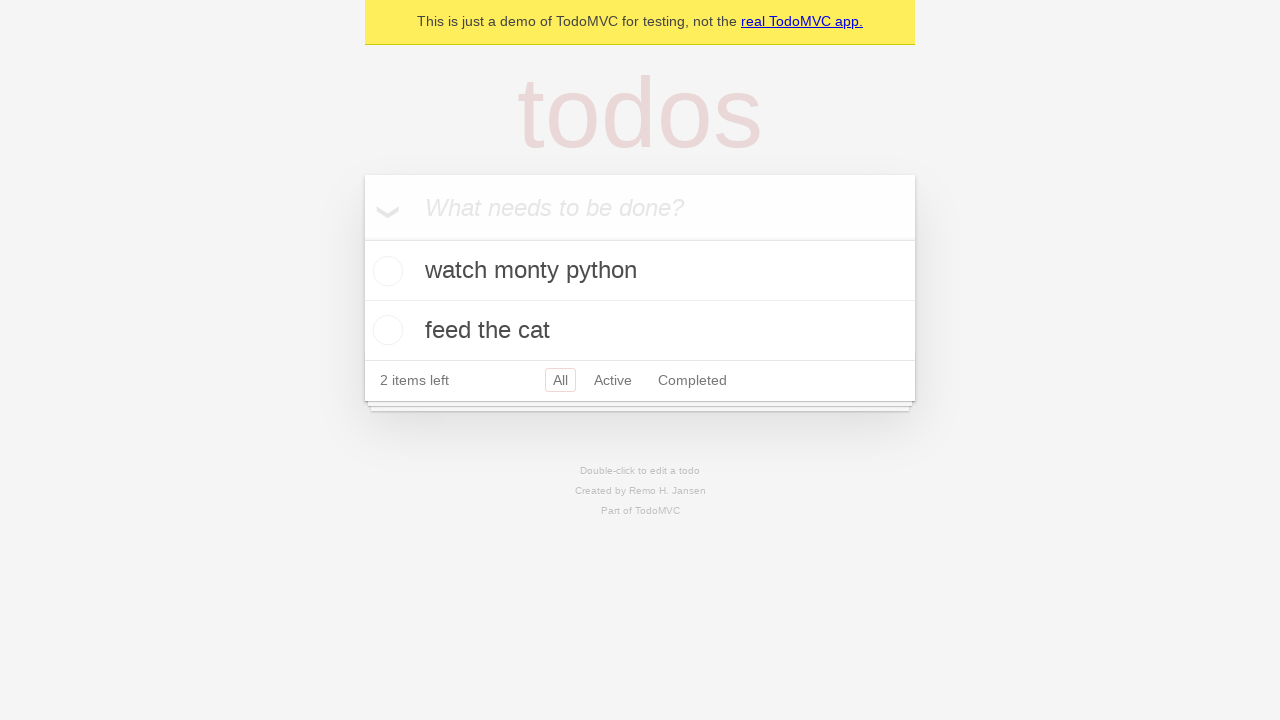

Filled todo input with 'book a doctors appointment' on internal:attr=[placeholder="What needs to be done?"i]
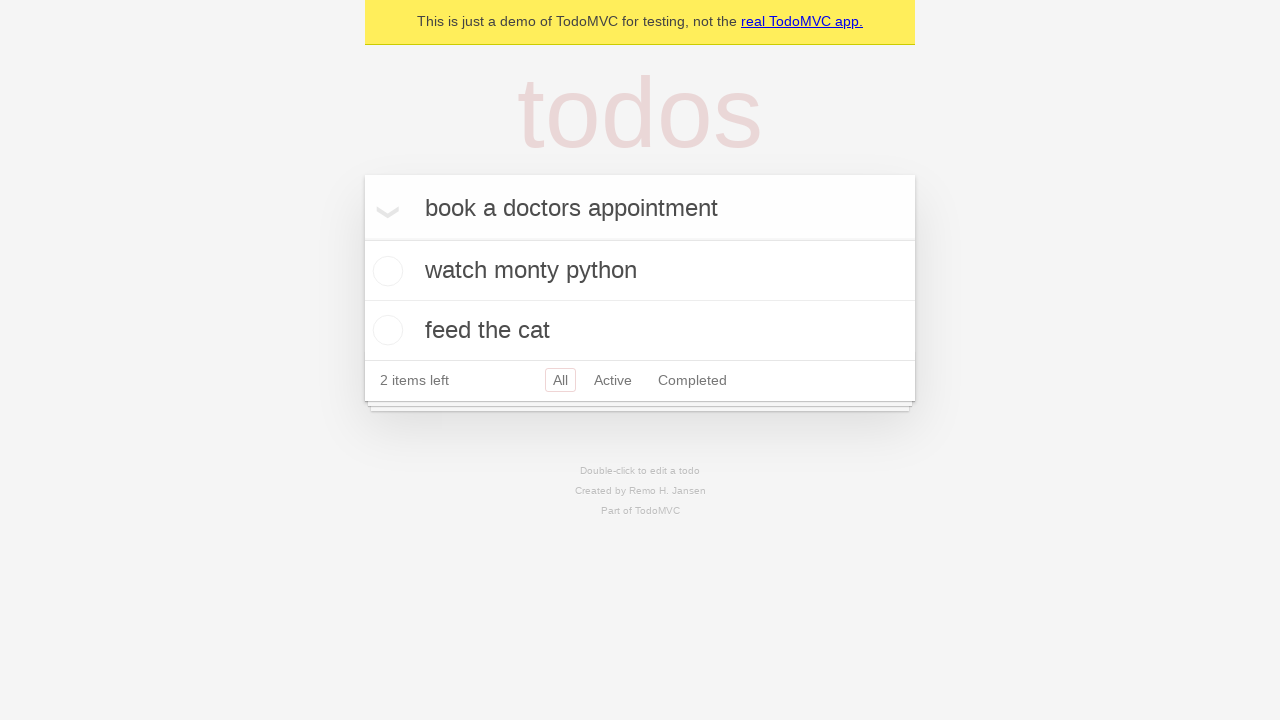

Pressed Enter to create todo 'book a doctors appointment' on internal:attr=[placeholder="What needs to be done?"i]
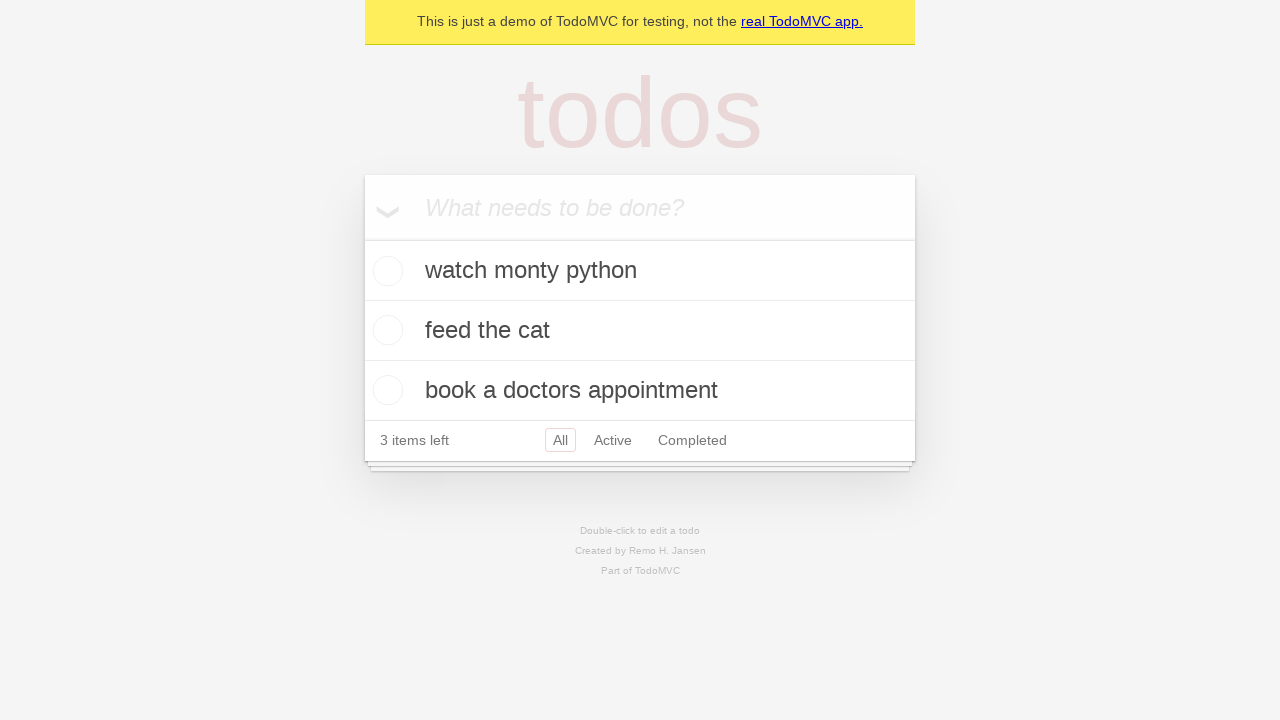

Waited for 3 todo items to be created
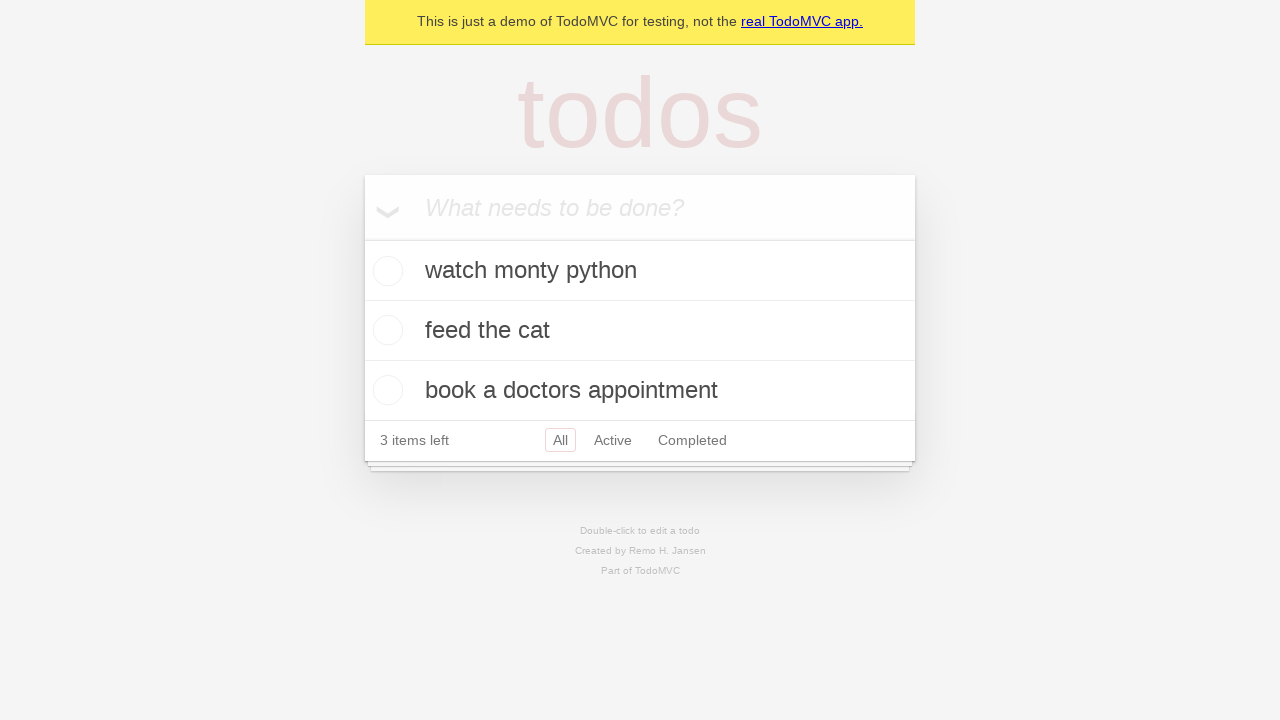

Checked the second todo item to mark it completed at (385, 330) on internal:testid=[data-testid="todo-item"s] >> nth=1 >> internal:role=checkbox
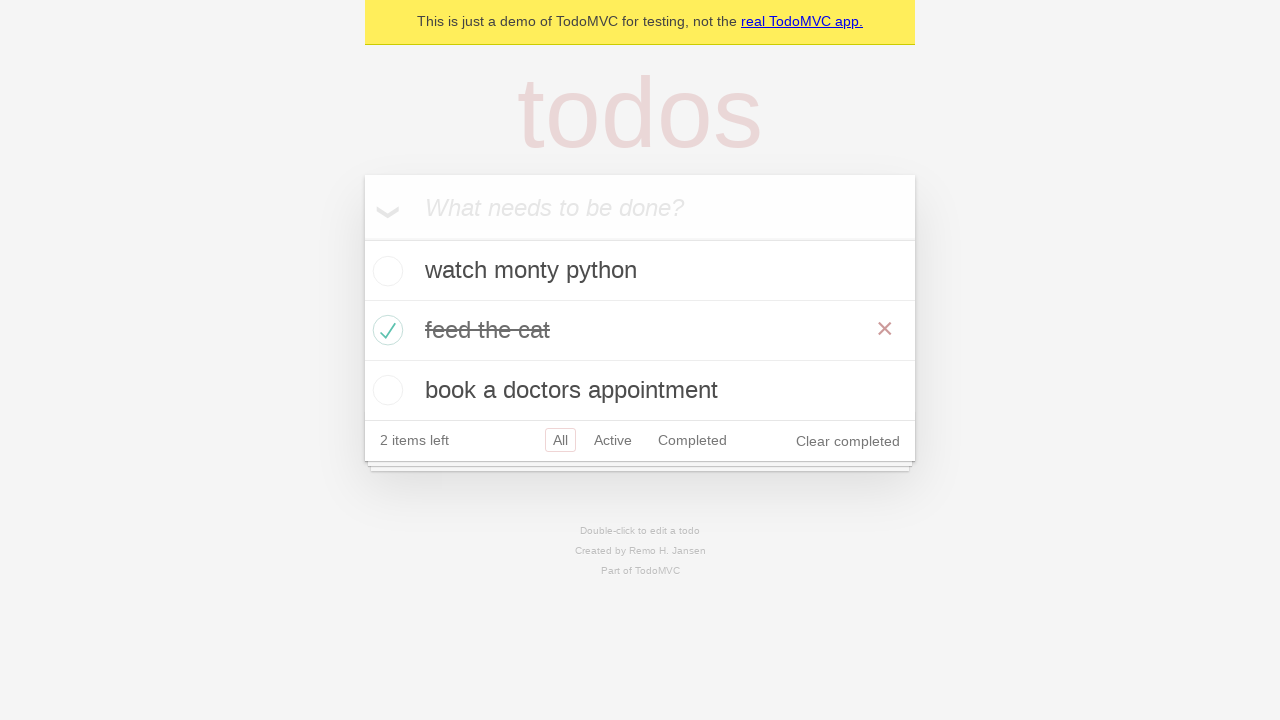

Clicked 'Clear completed' button at (848, 441) on internal:role=button[name="Clear completed"i]
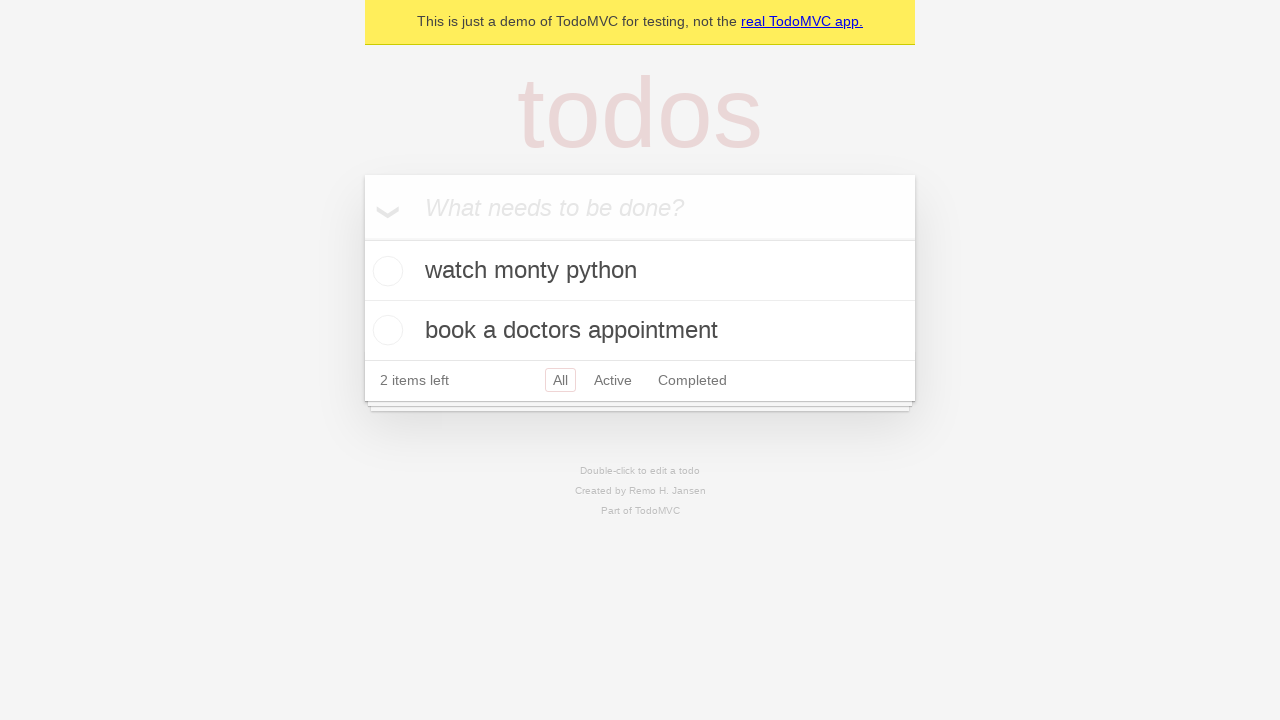

Waited for completed item to be removed, verifying 2 remaining todos
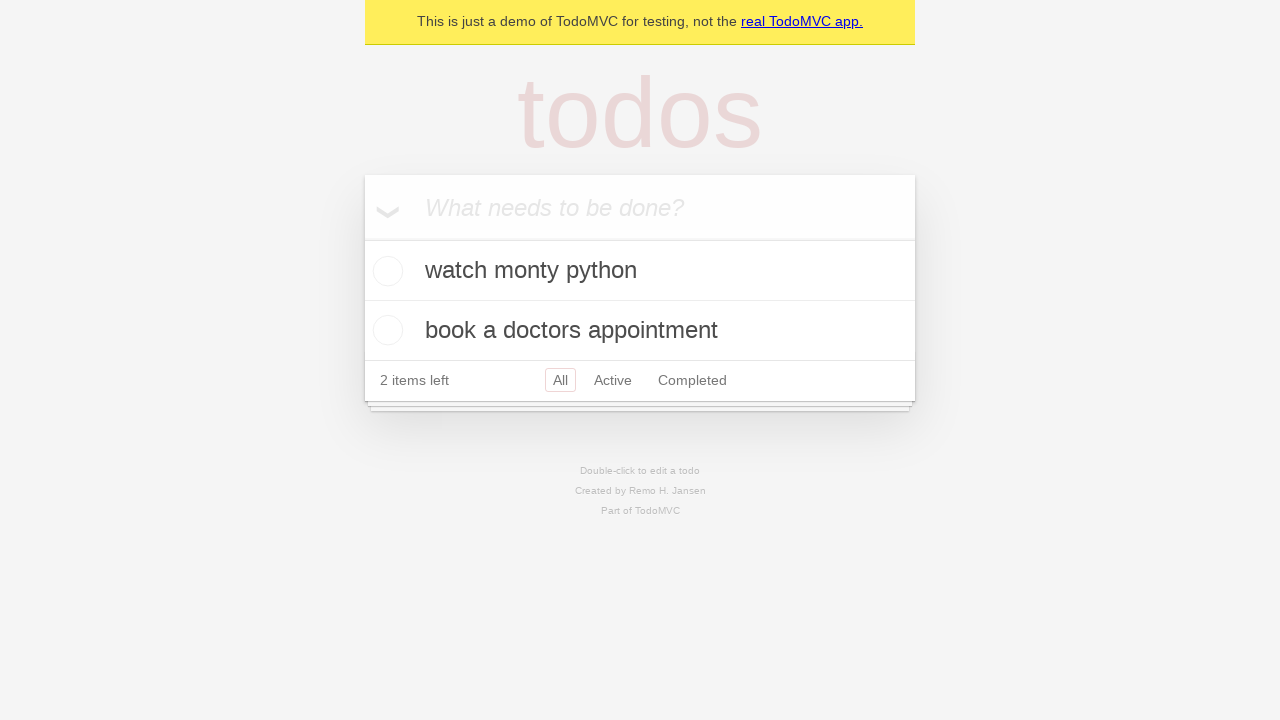

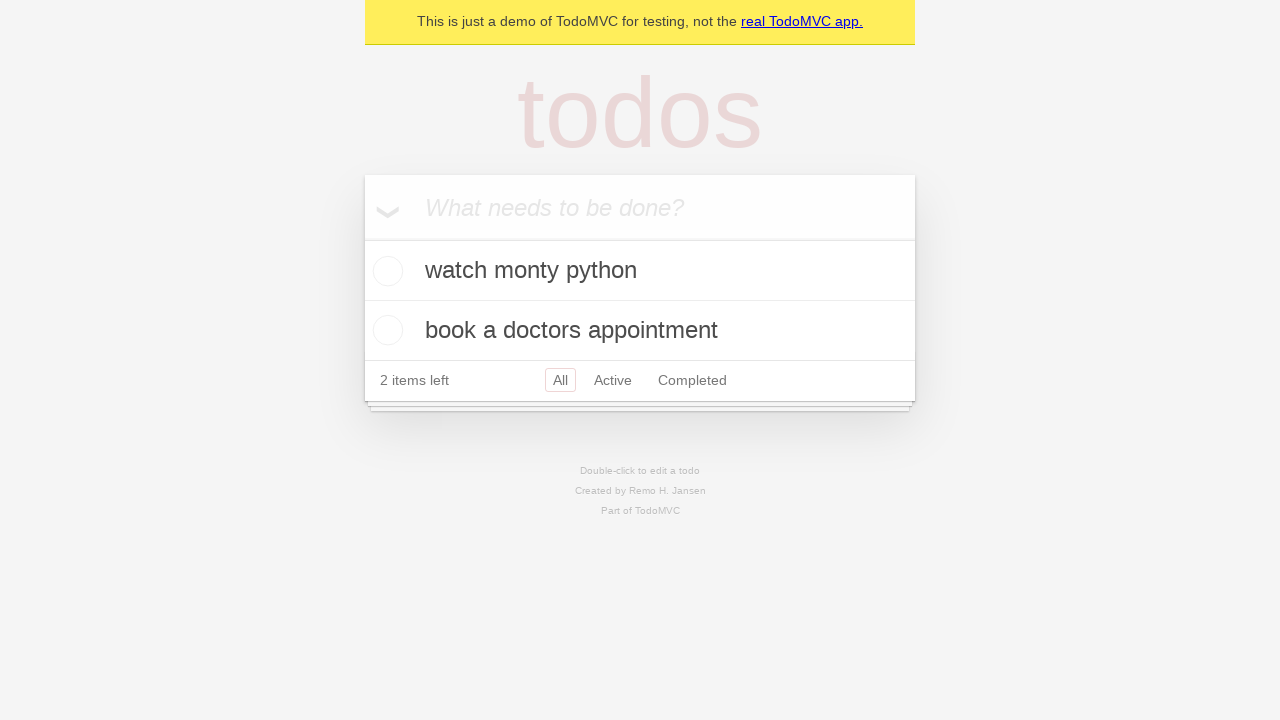